Tests registration form validation when password and confirm password fields do not match

Starting URL: https://practice.expandtesting.com/register

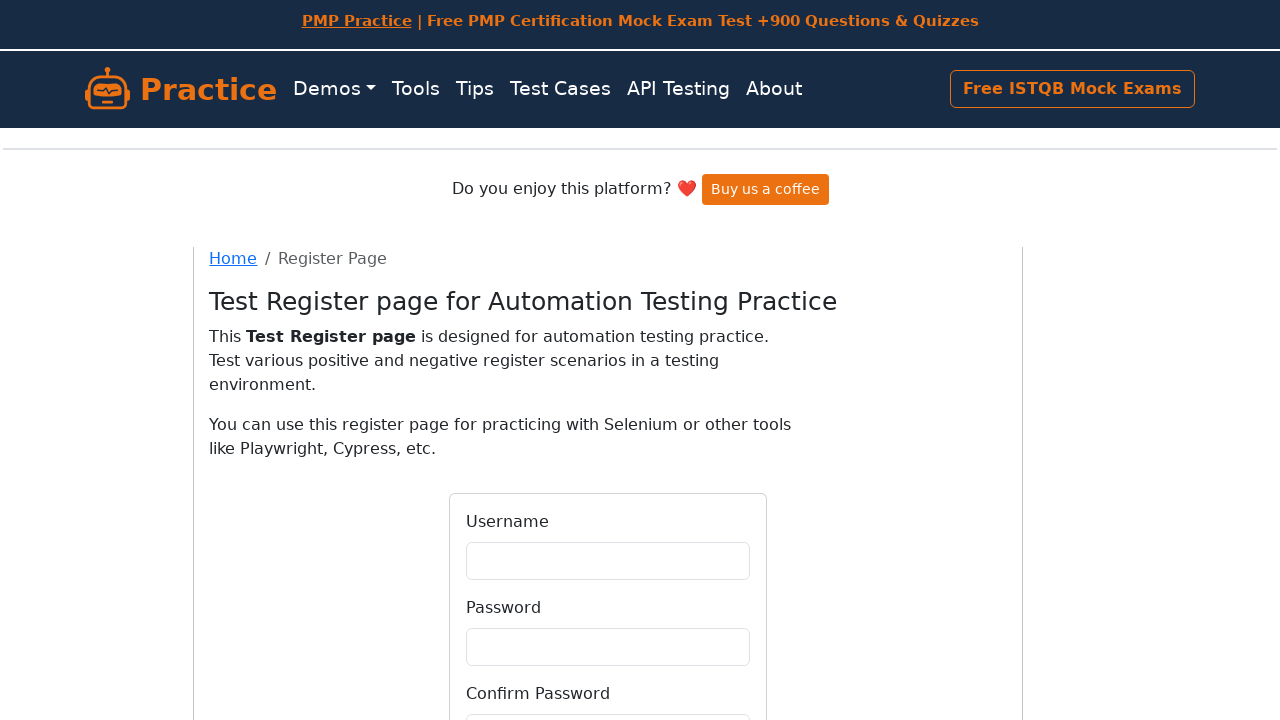

Filled username field with 'testuser1772503365' on input[name='username'], #username, input[id='username']
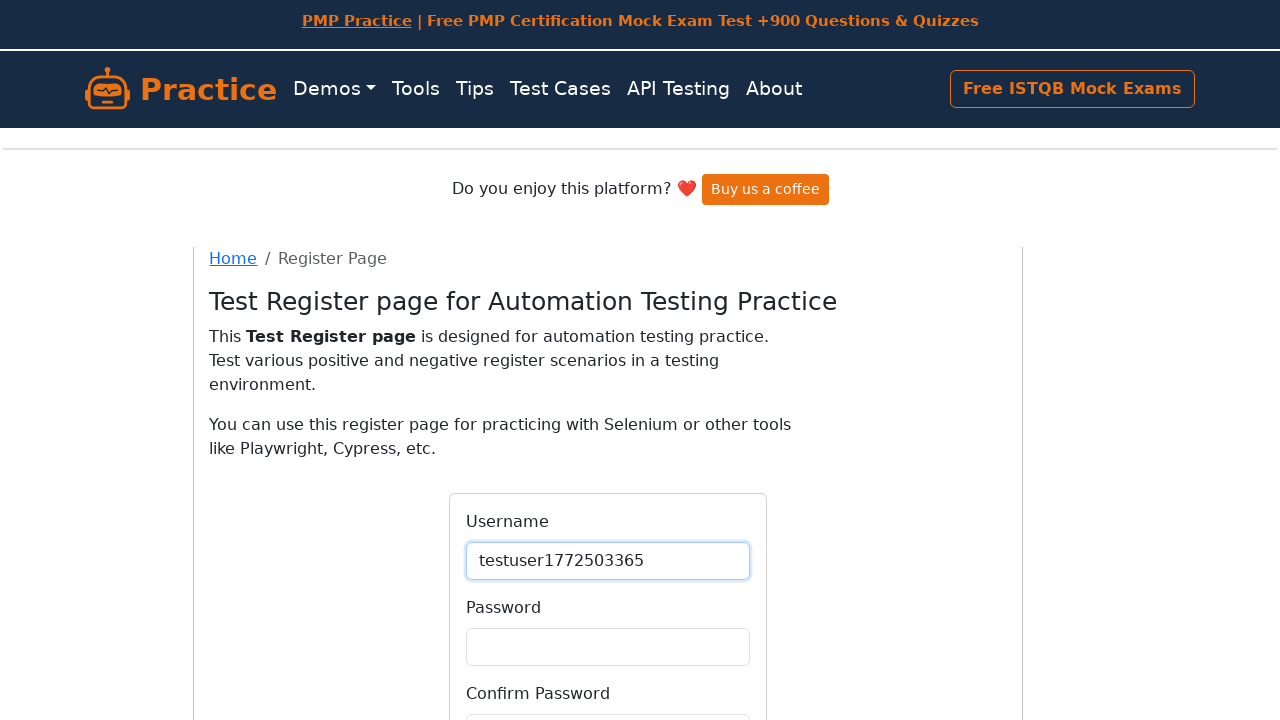

Filled password field with 'SecurePass123' on input[name='password'], #password, input[id='password']
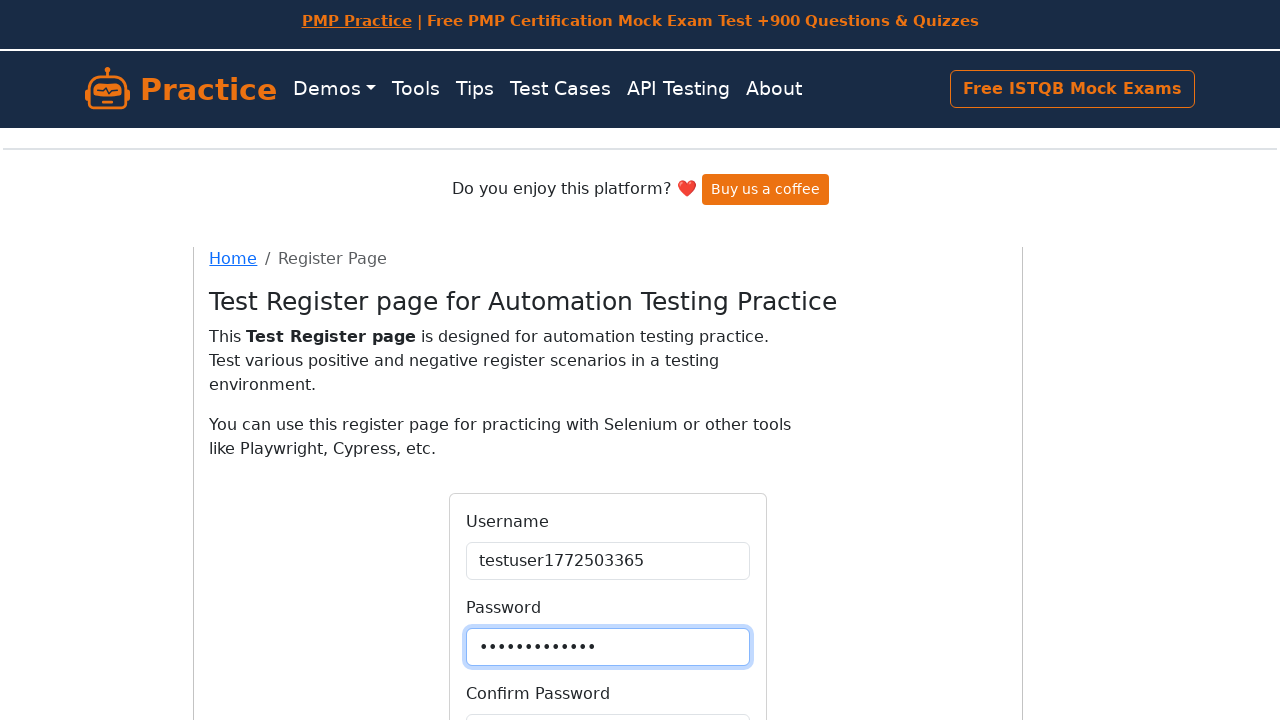

Filled confirm password field with 'DifferentPass456' (mismatched password) on input[name='confirmPassword'], #confirmPassword, input[id='confirmPassword']
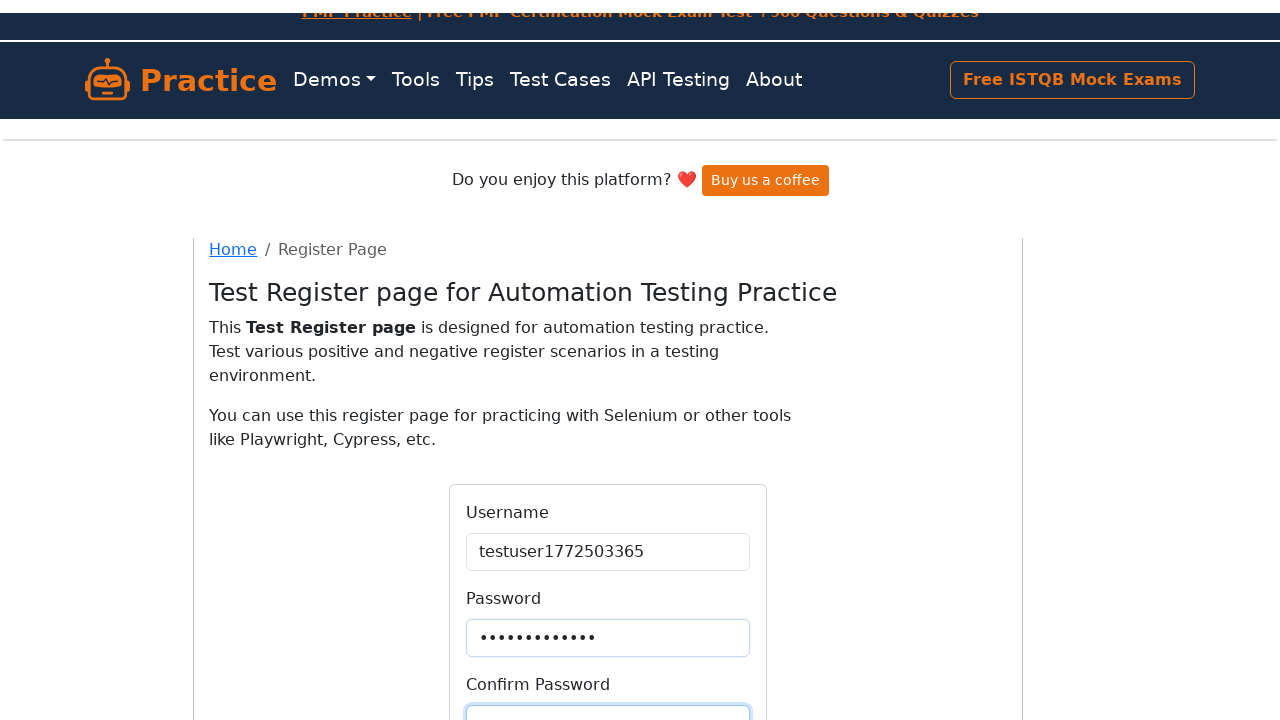

Clicked register button with mismatched passwords at (608, 572) on button[type='submit'], #register, button:has-text('Register')
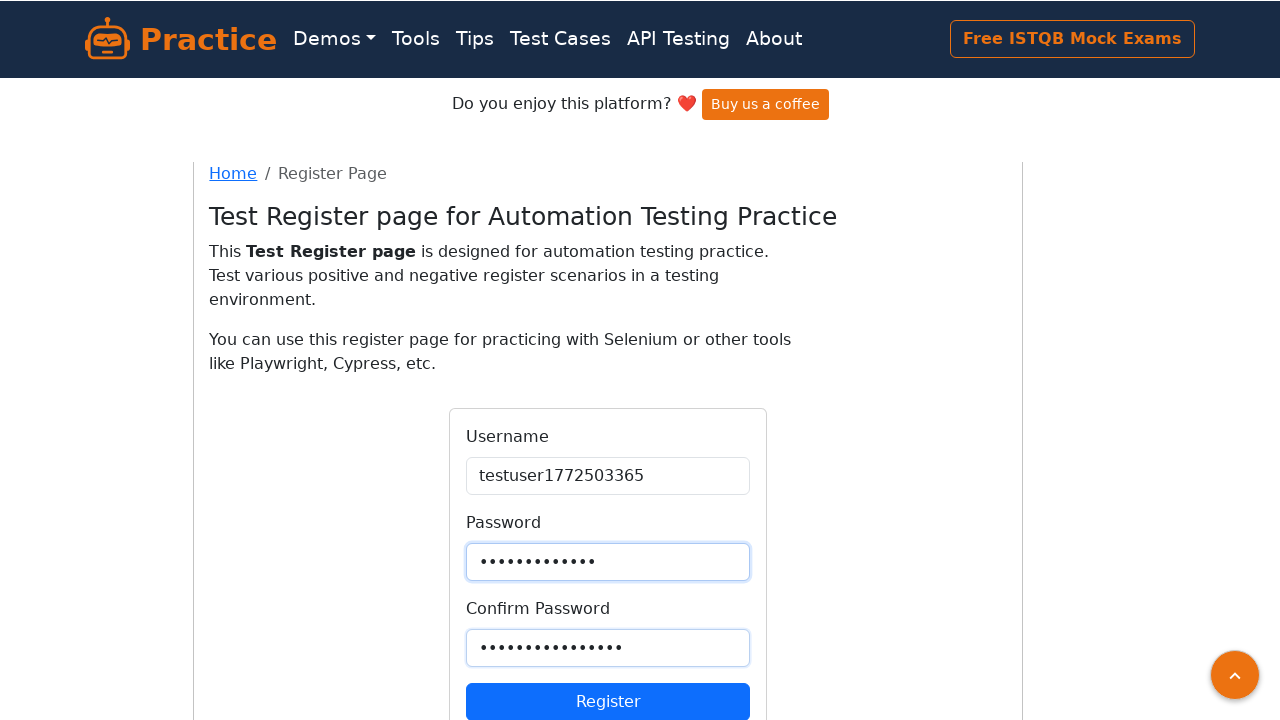

Verified user is still on register page (validation error occurred)
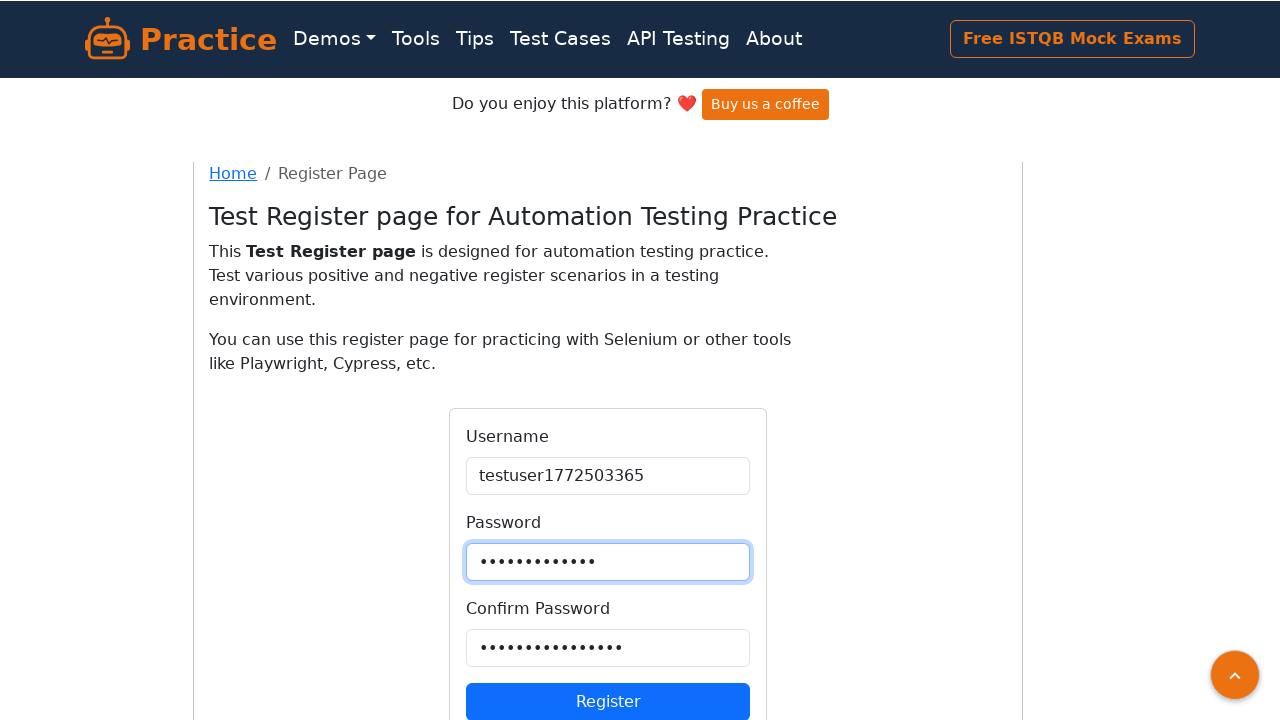

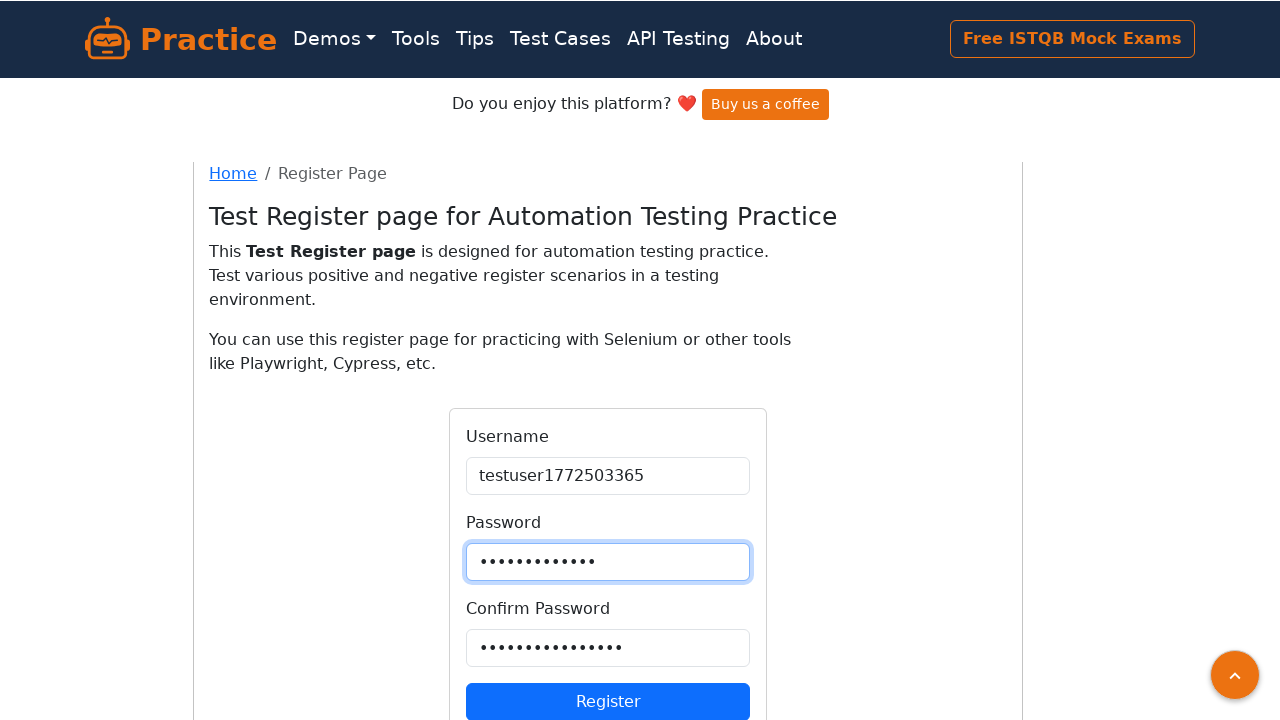